Tests the Buttons page by navigating to it and verifying the Warning button exists

Starting URL: https://formy-project.herokuapp.com/

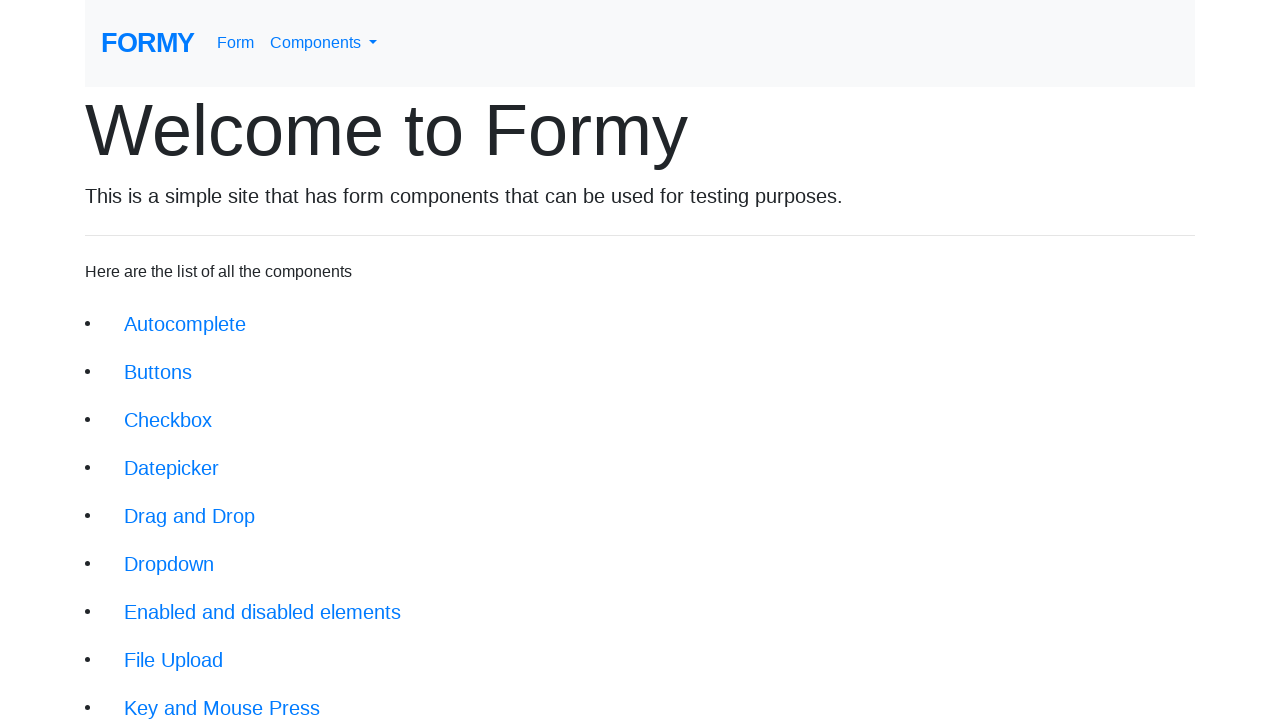

Clicked on Buttons navigation link at (158, 372) on xpath=//div/li/a[text()='Buttons']
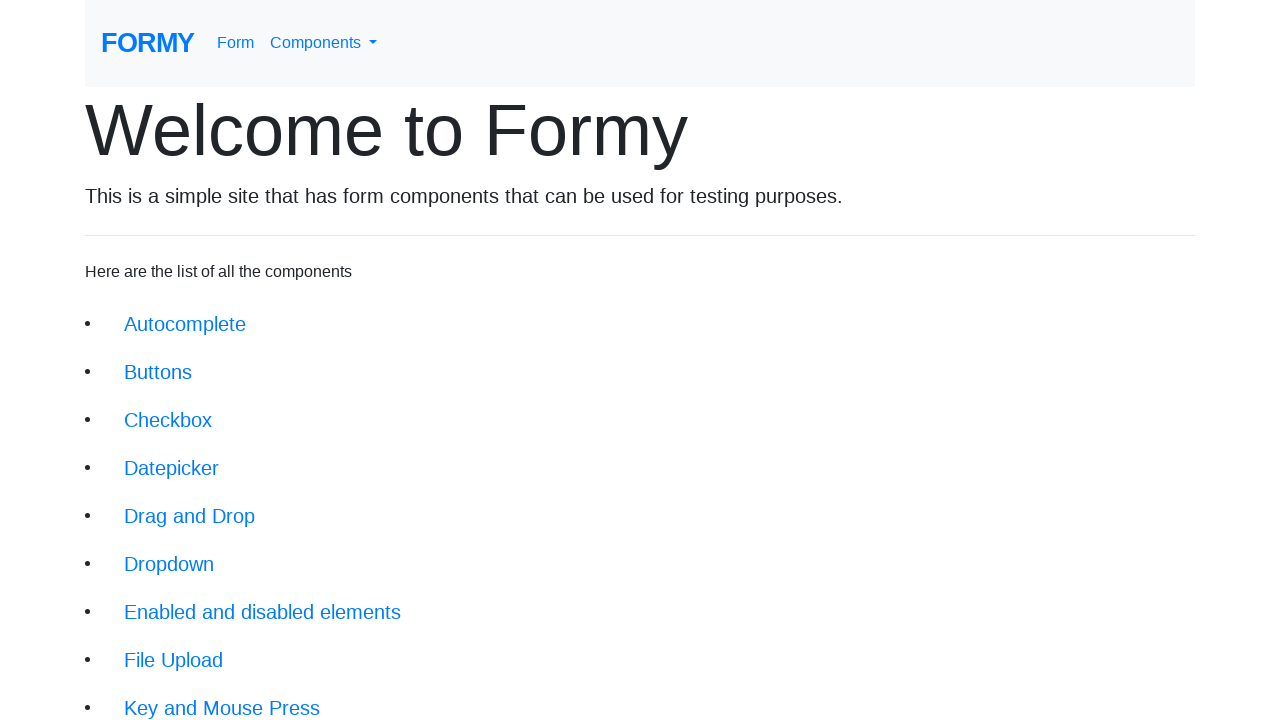

Buttons page loaded and Warning button is visible
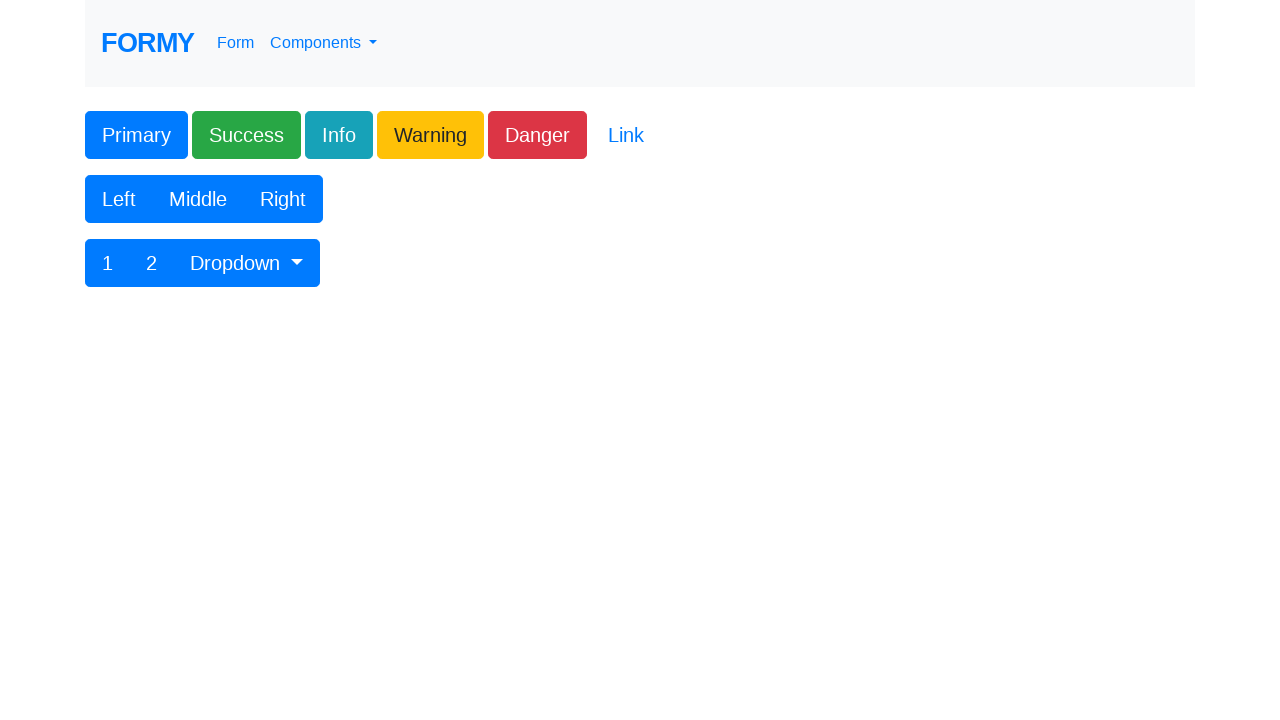

Verified Warning button contains correct text 'Warning'
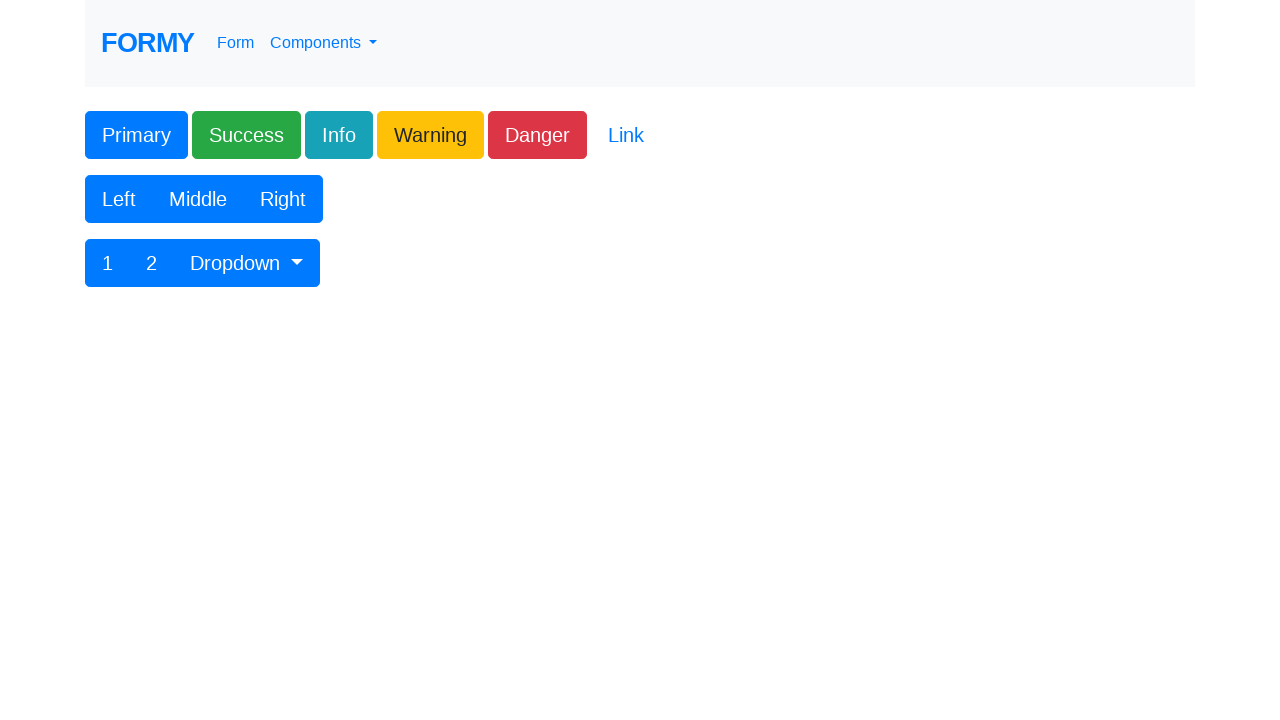

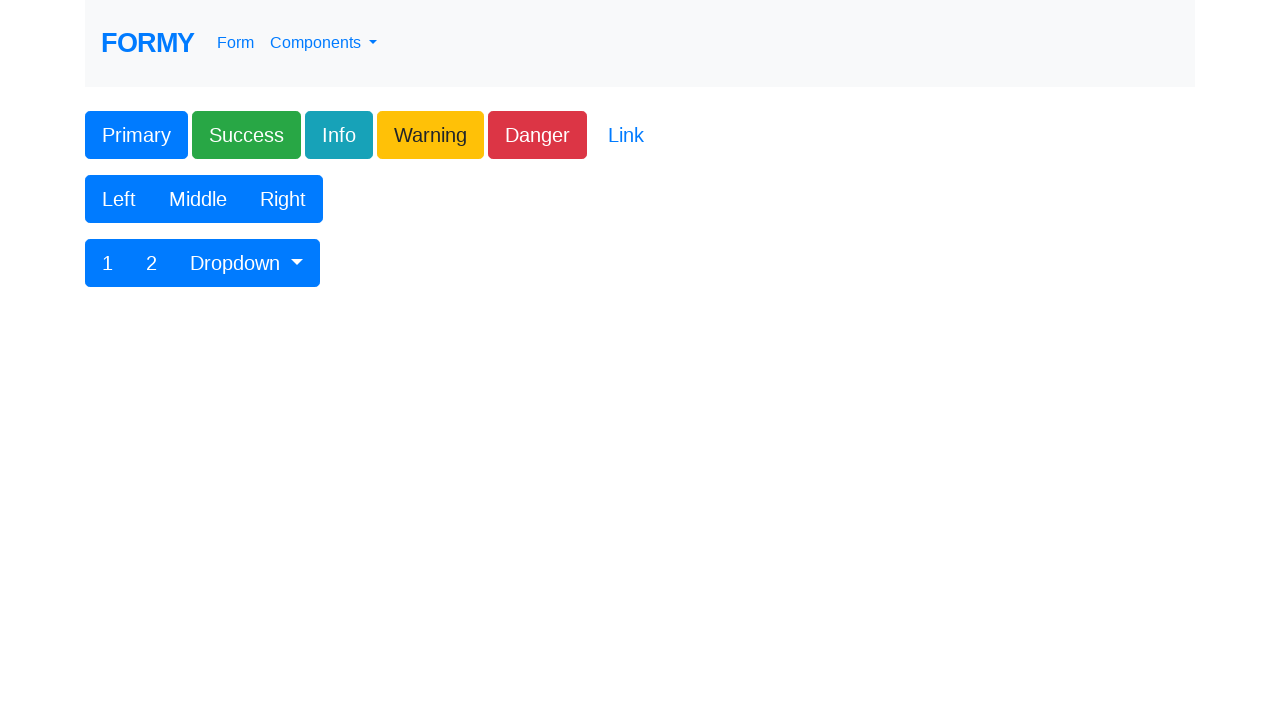